Tests DOM manipulation by finding an image element on the page and changing its src attribute via JavaScript execution, then verifying the change was applied.

Starting URL: https://bonigarcia.dev/selenium-webdriver-java/

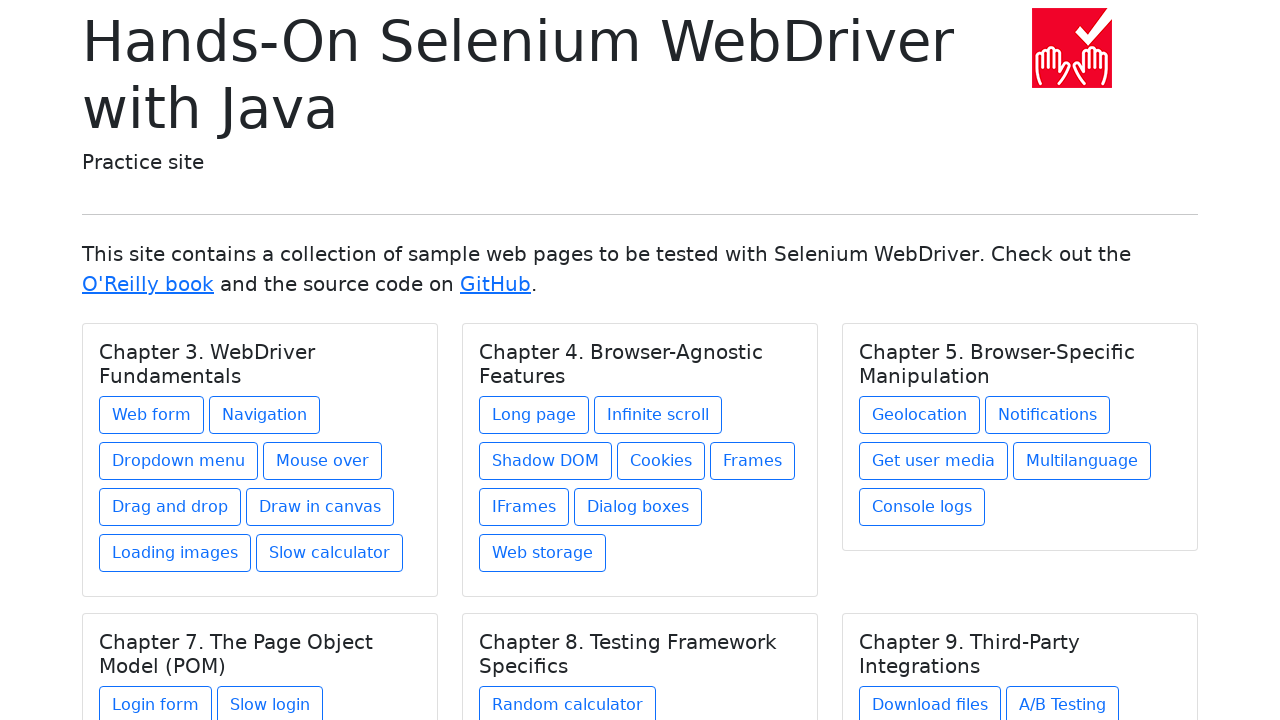

Navigated to https://bonigarcia.dev/selenium-webdriver-java/
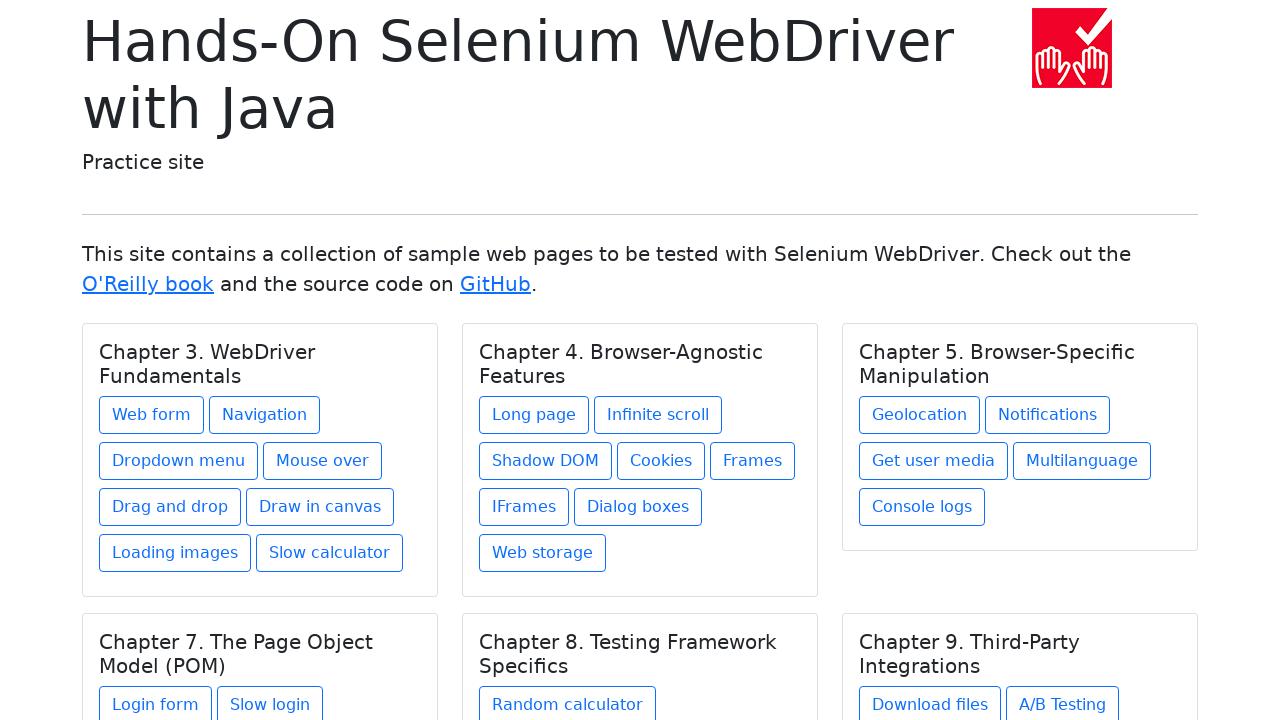

Image element found and page loaded
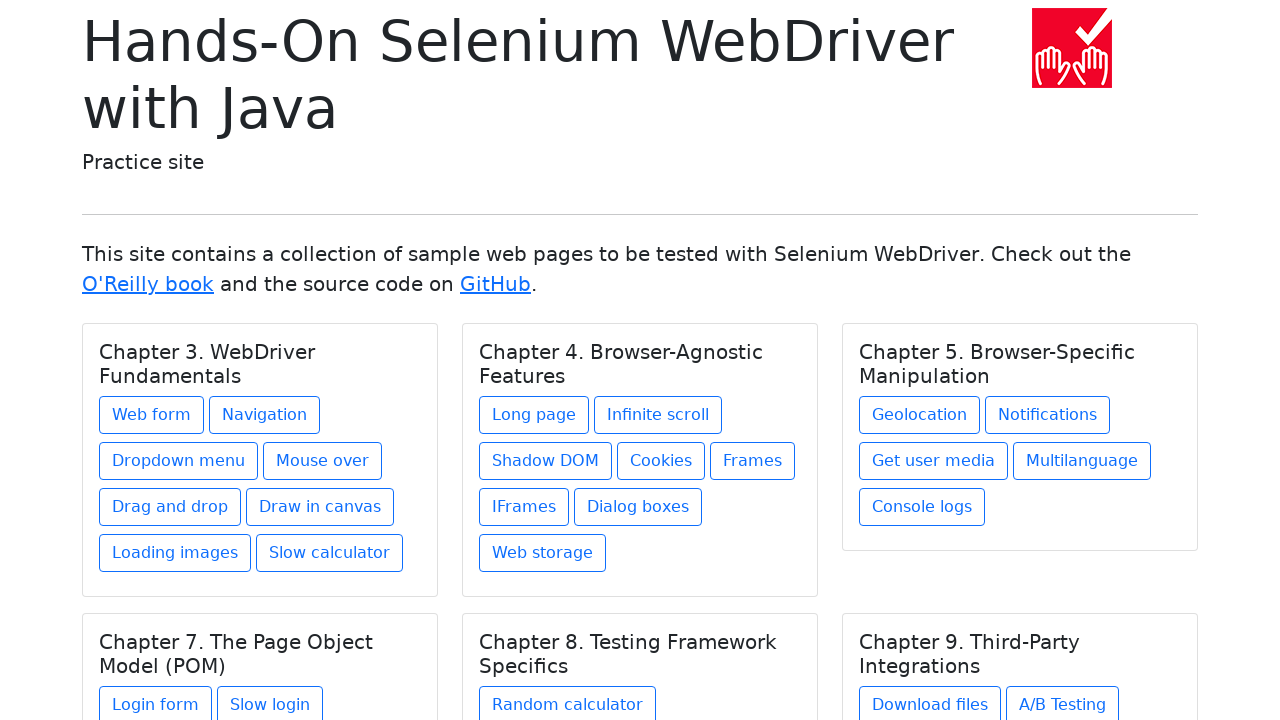

Defined new image source as 'img/award.png'
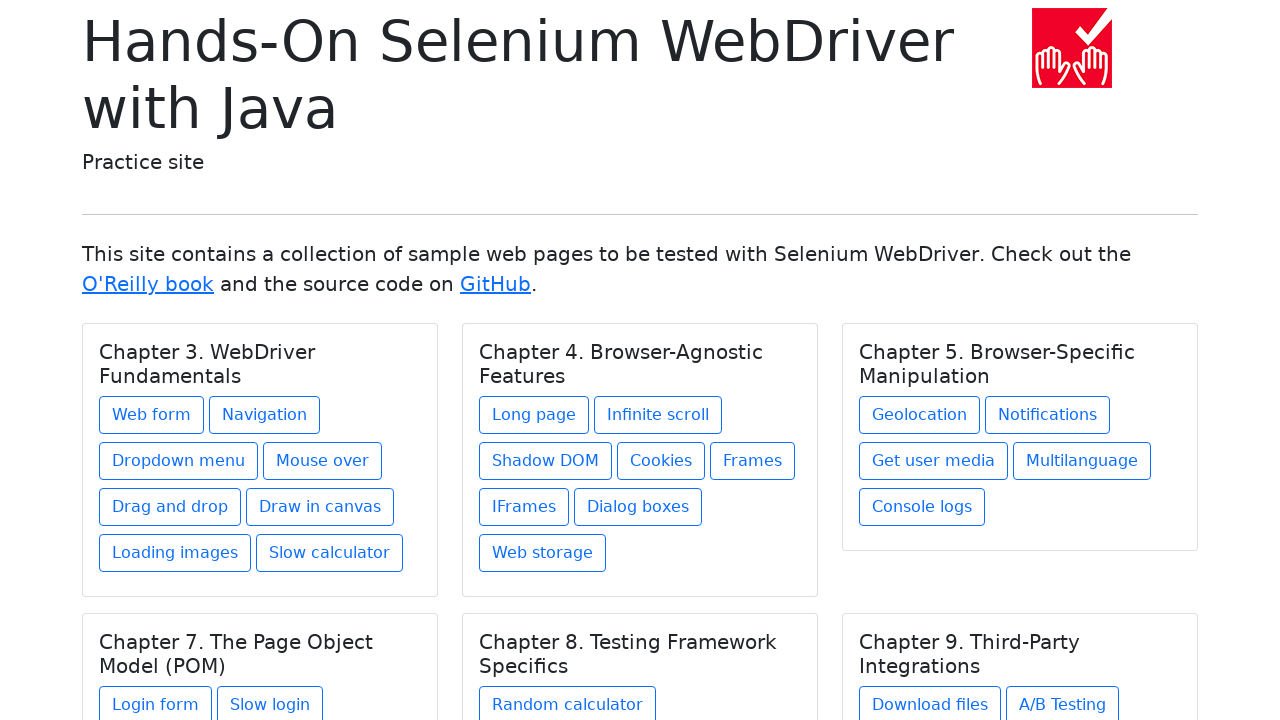

Executed JavaScript to change image src to 'img/award.png'
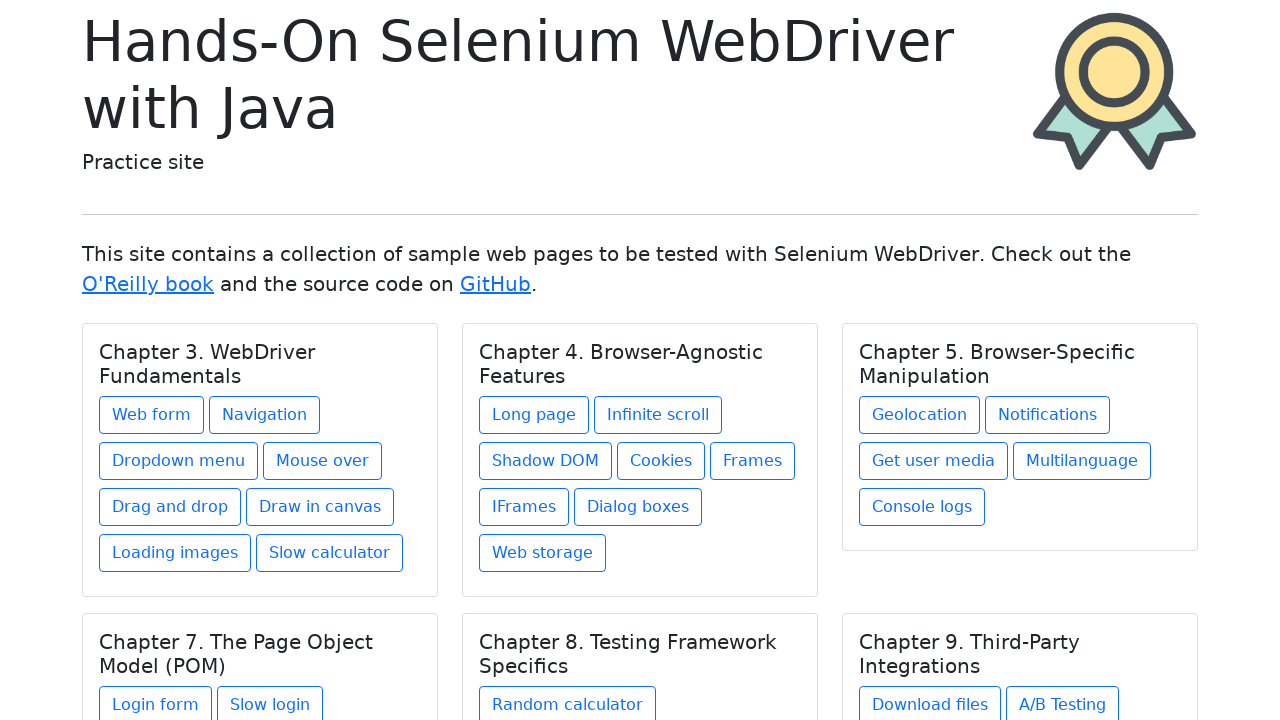

Located first image element
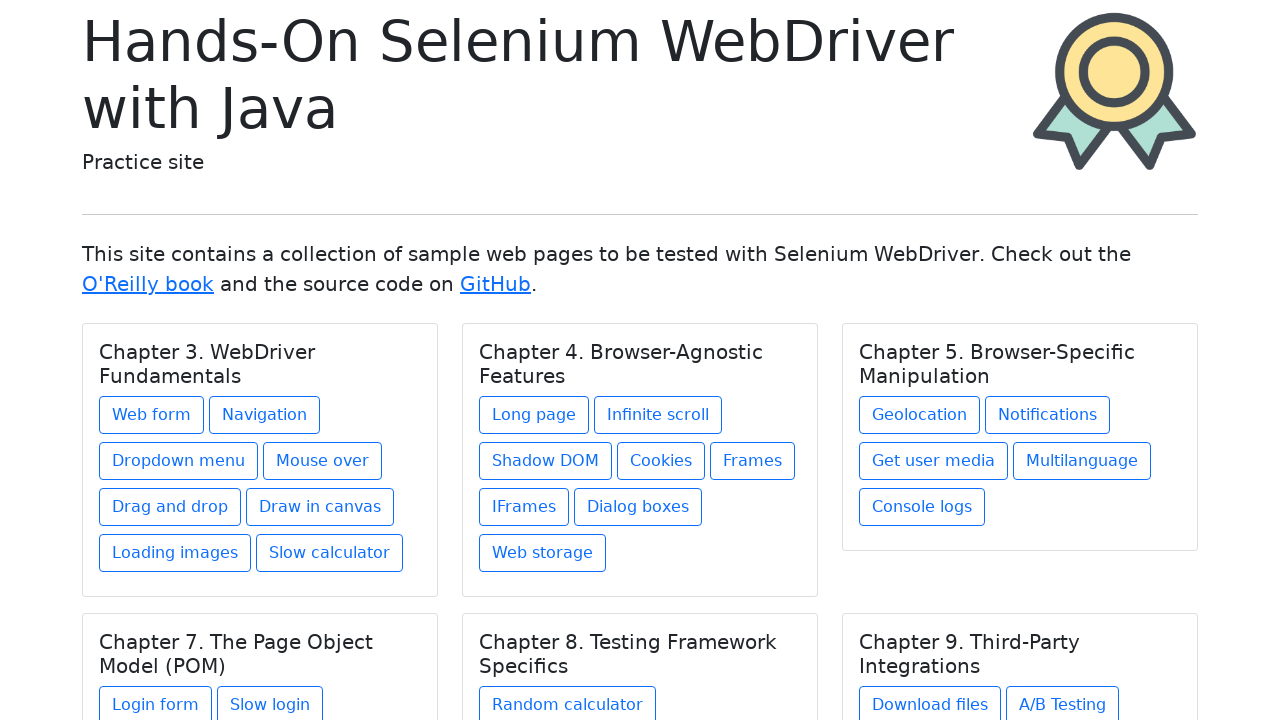

Retrieved image src attribute: img/award.png
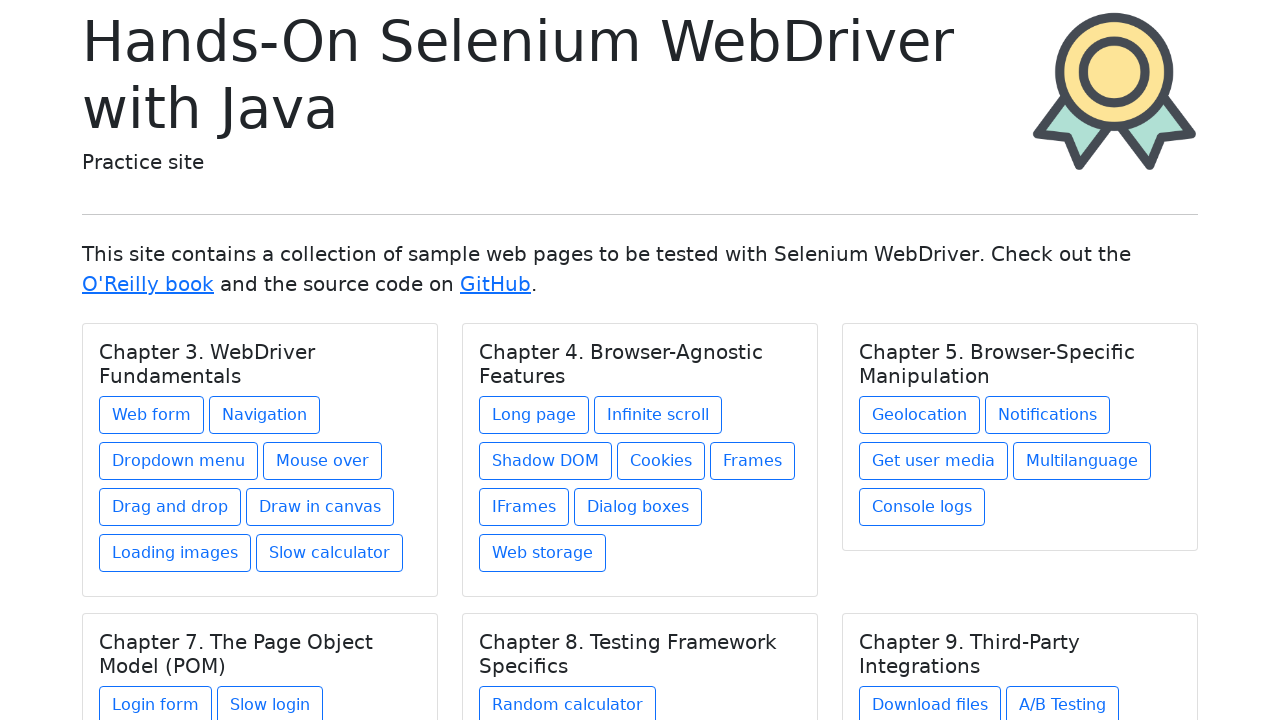

Verified image src ends with 'img/award.png' — assertion passed
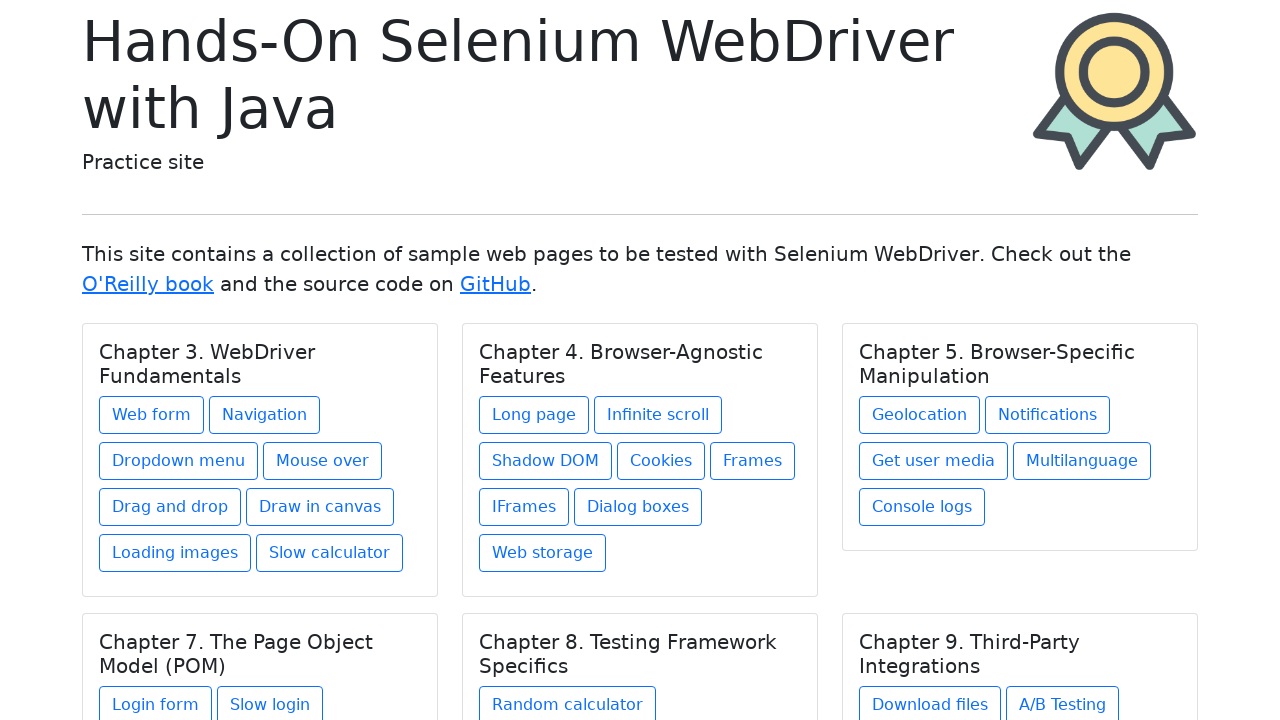

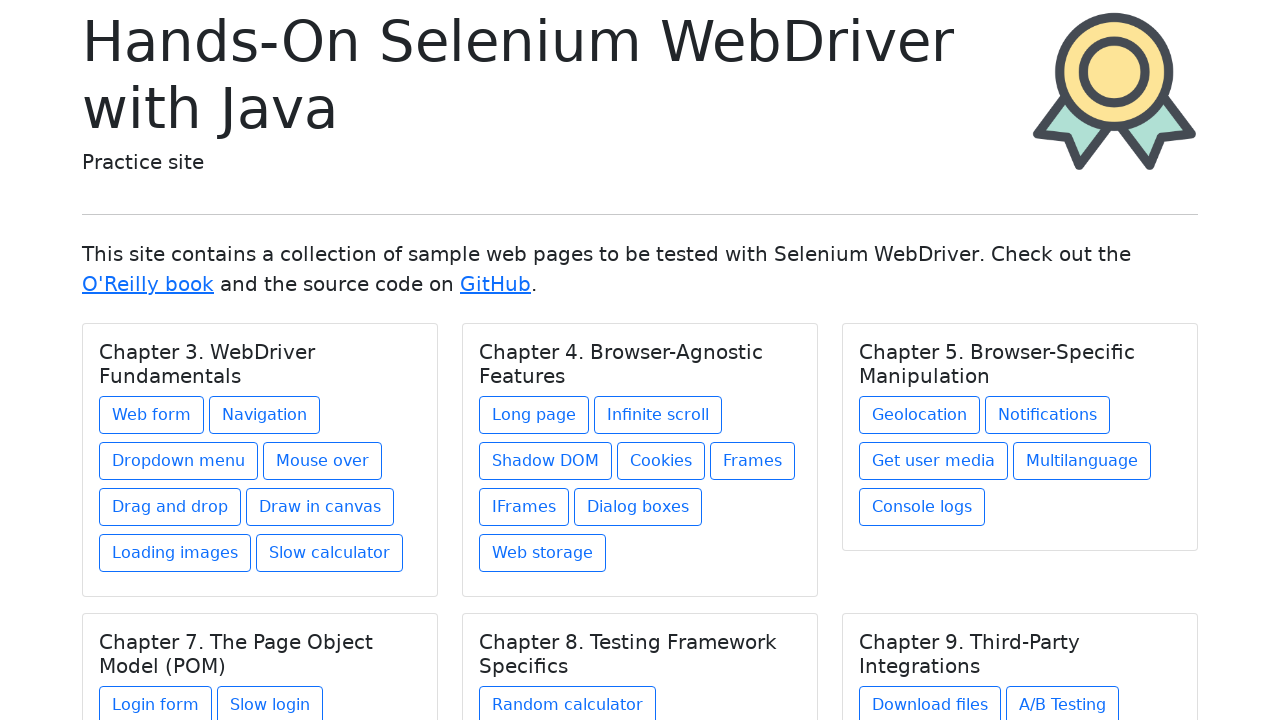